Navigates to an inputs page and clicks the Home link to verify navigation works correctly

Starting URL: https://practice.cydeo.com/inputs

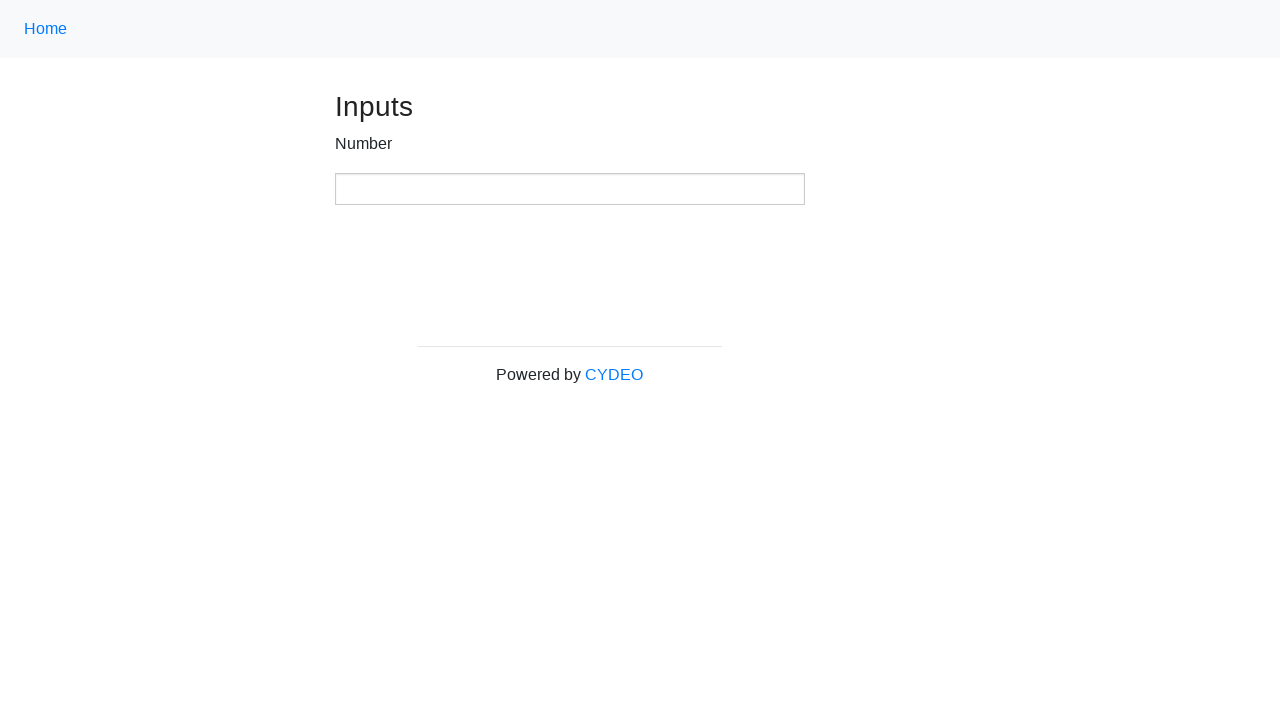

Clicked Home navigation link at (46, 29) on .nav-link
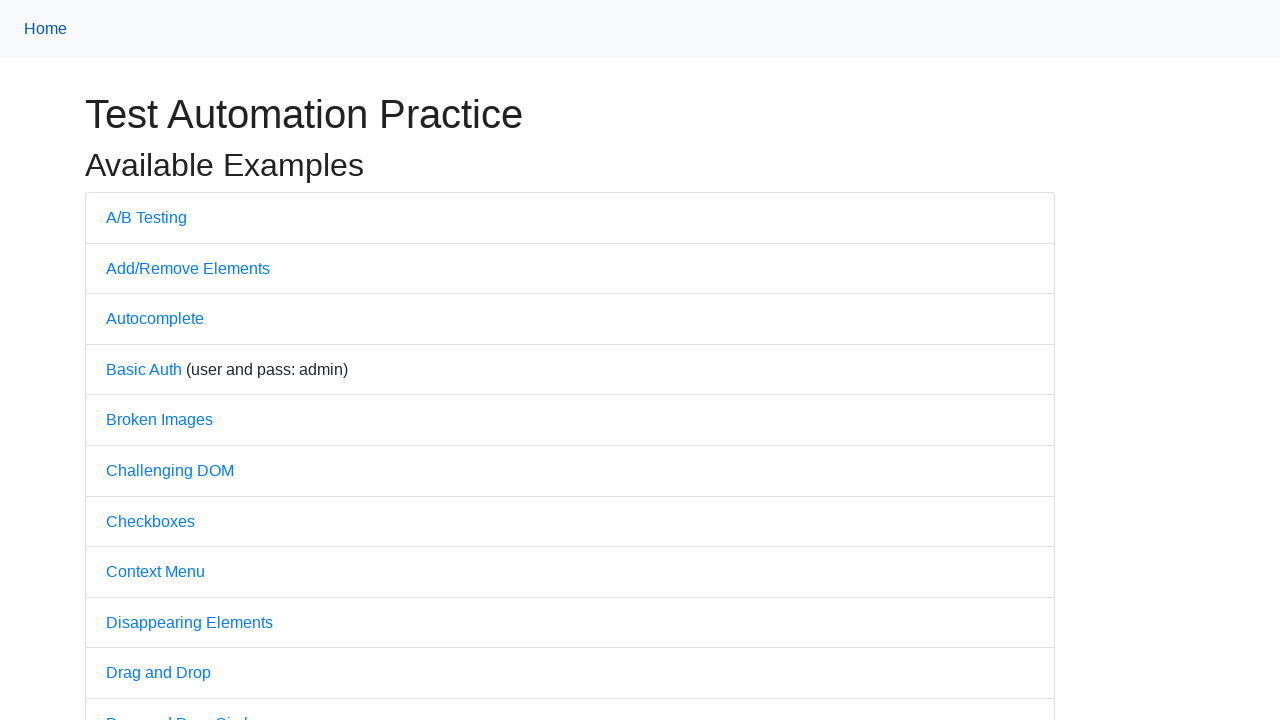

Waited for page to load (domcontentloaded)
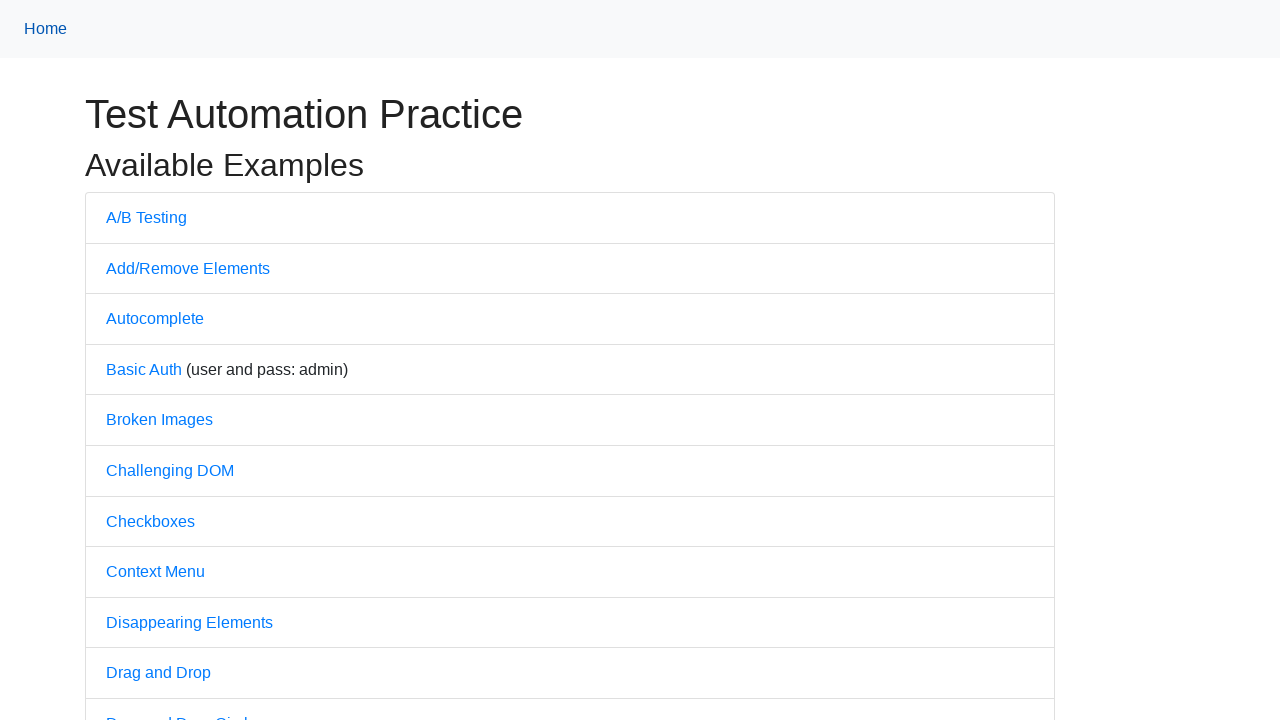

Verified page title is 'Practice'
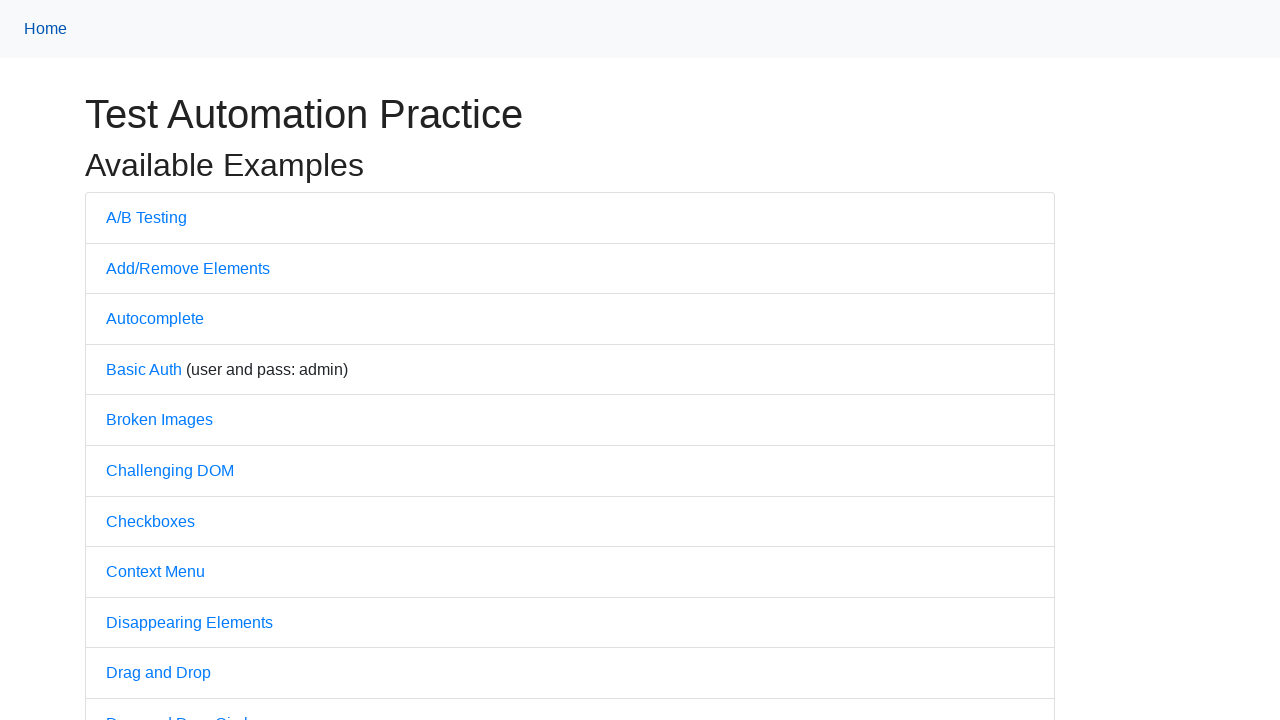

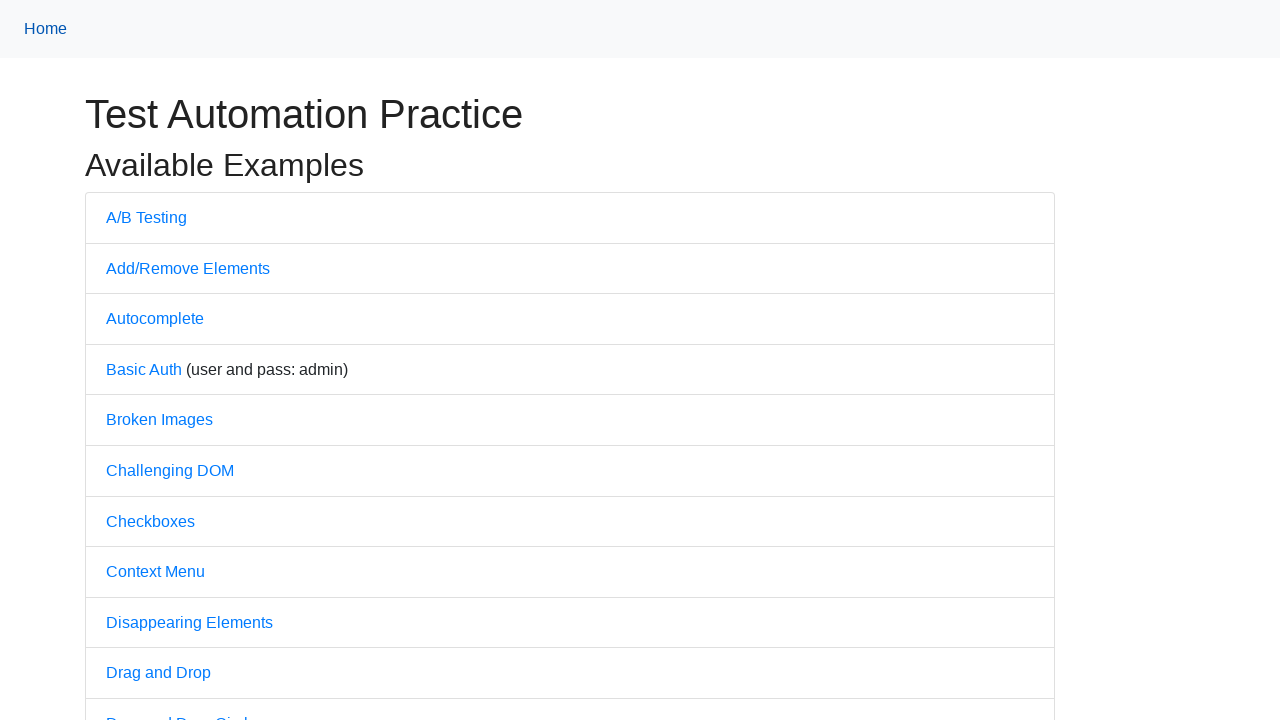